Demonstrates filling a form field and clicking a radio button using JavaScript execution on a test automation practice website

Starting URL: https://testautomationpractice.blogspot.com/

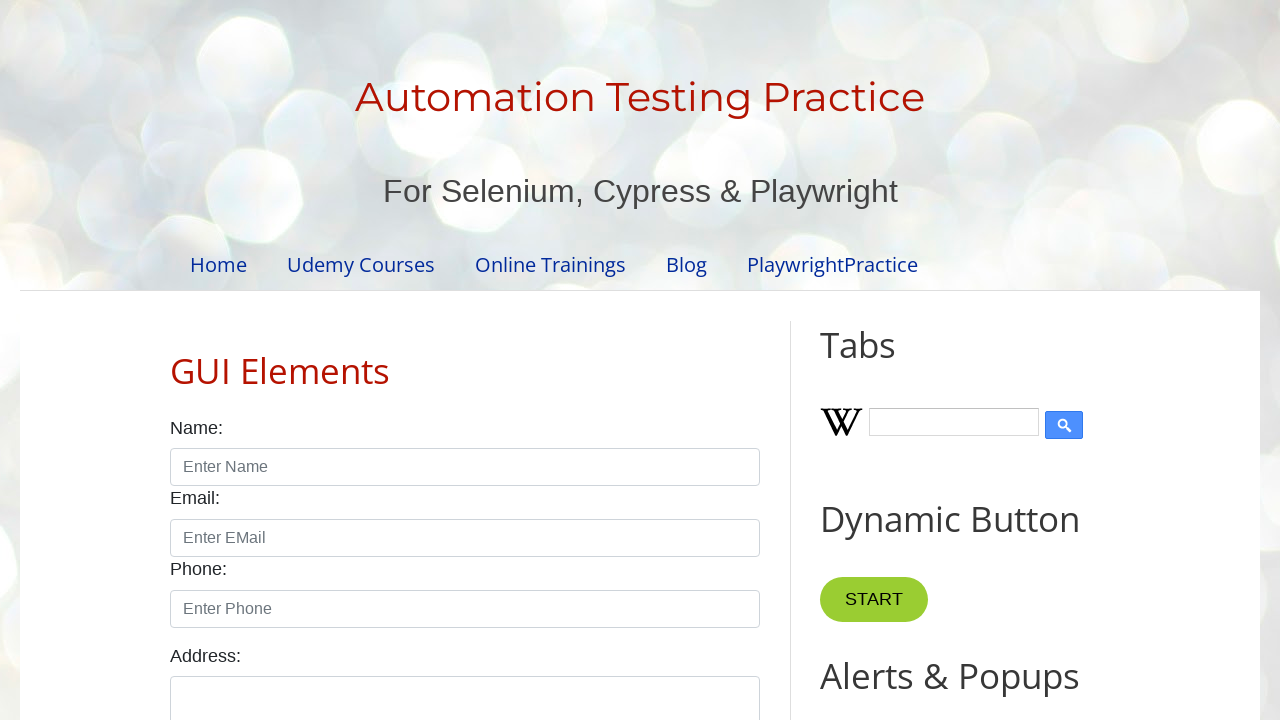

Filled name input field with 'John' using JavaScript execution
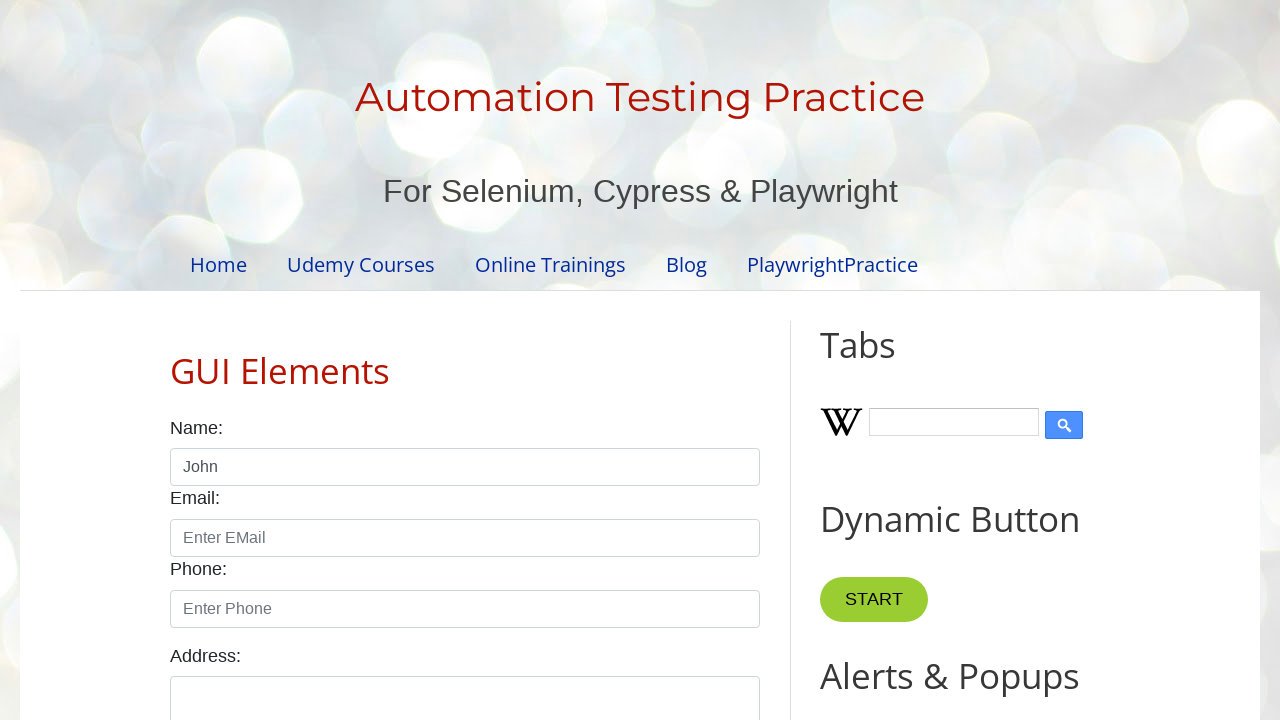

Clicked male radio button using JavaScript execution
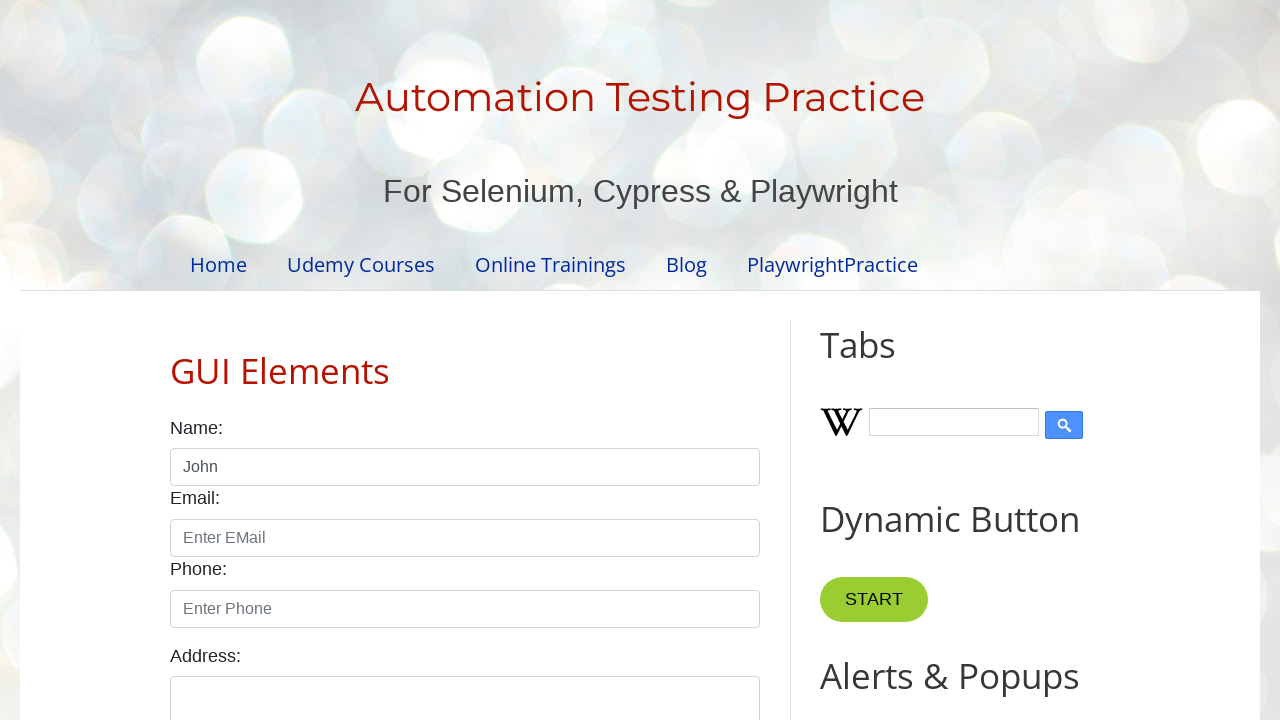

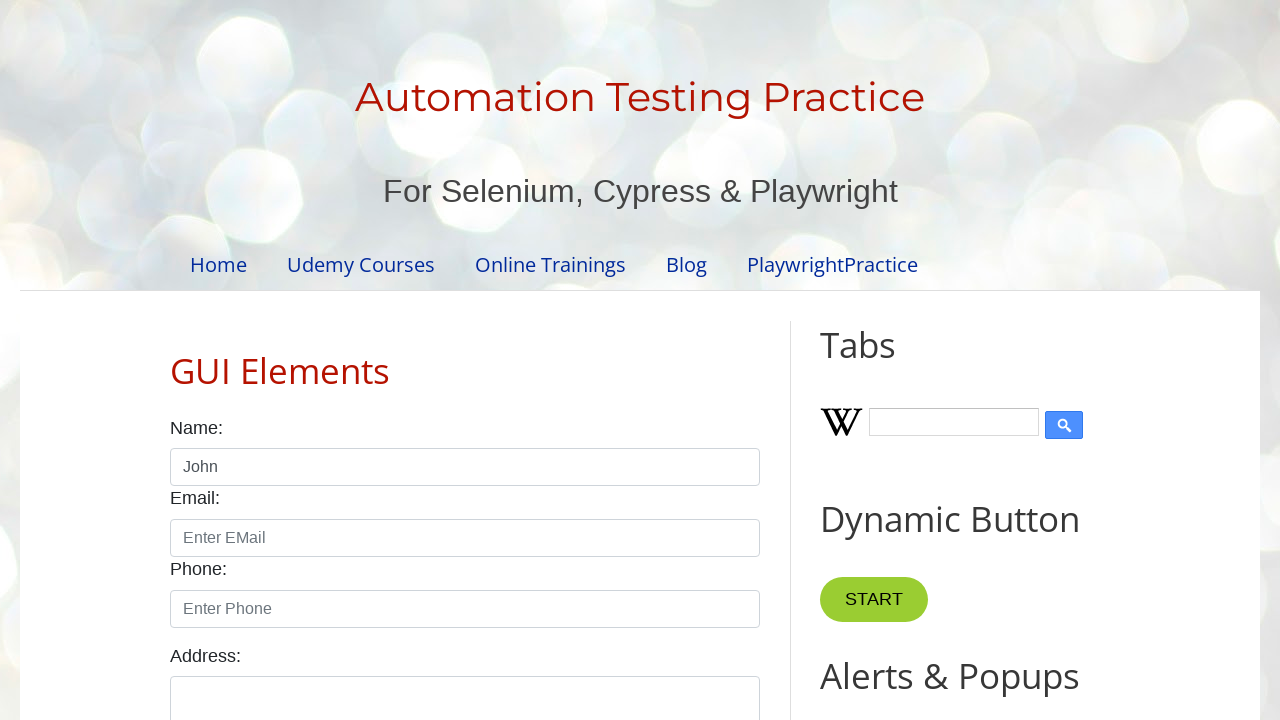